Cross-browser test that navigates to Automation Exercise website based on browser parameter

Starting URL: https://automationexercise.com/

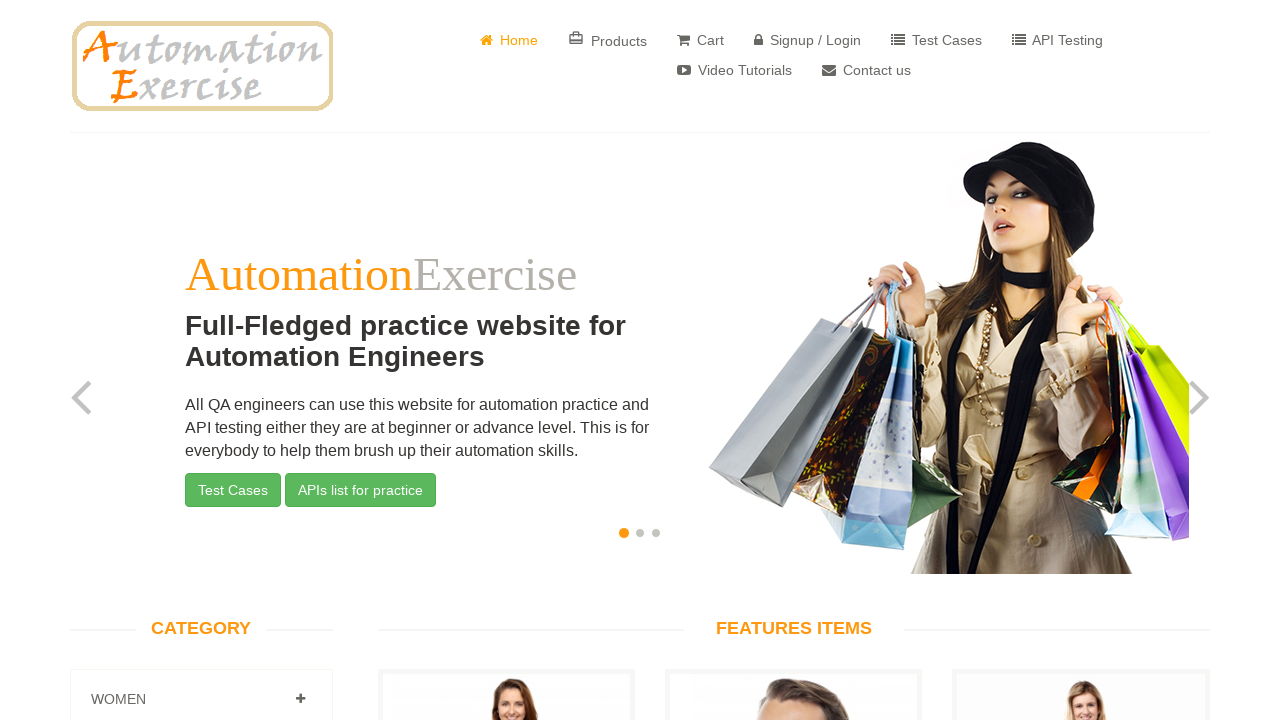

Navigated to Automation Exercise website
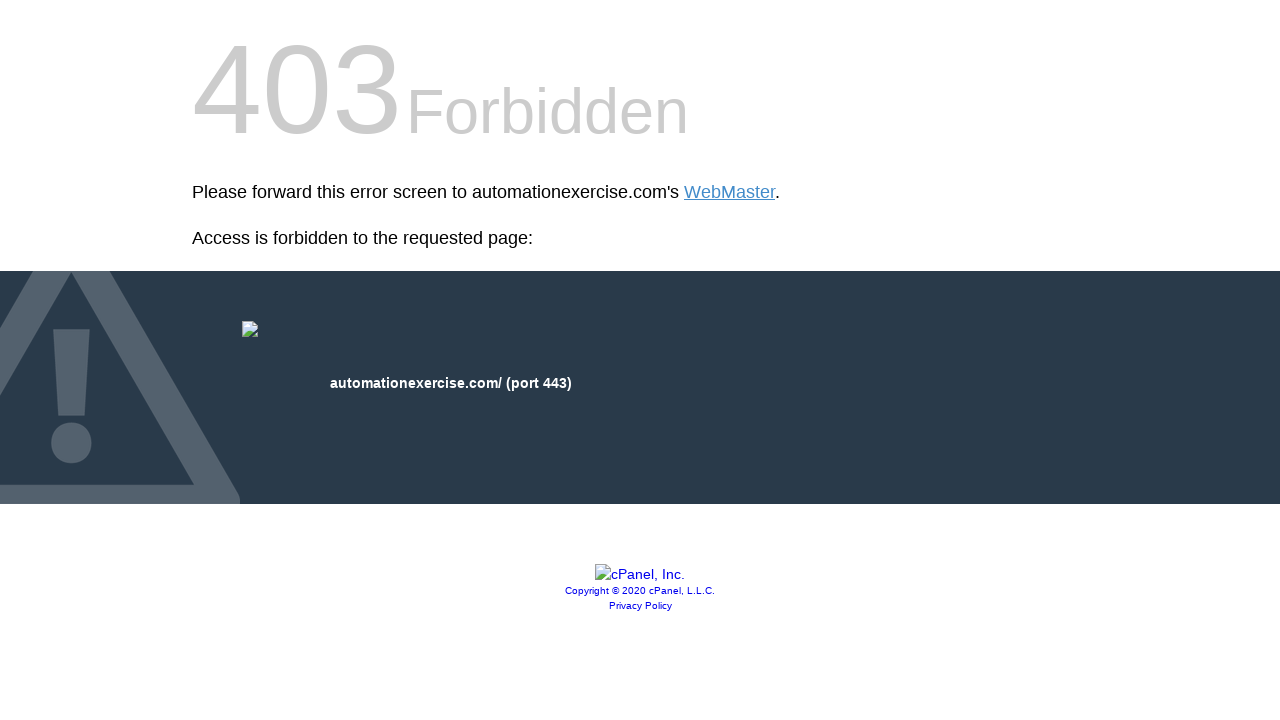

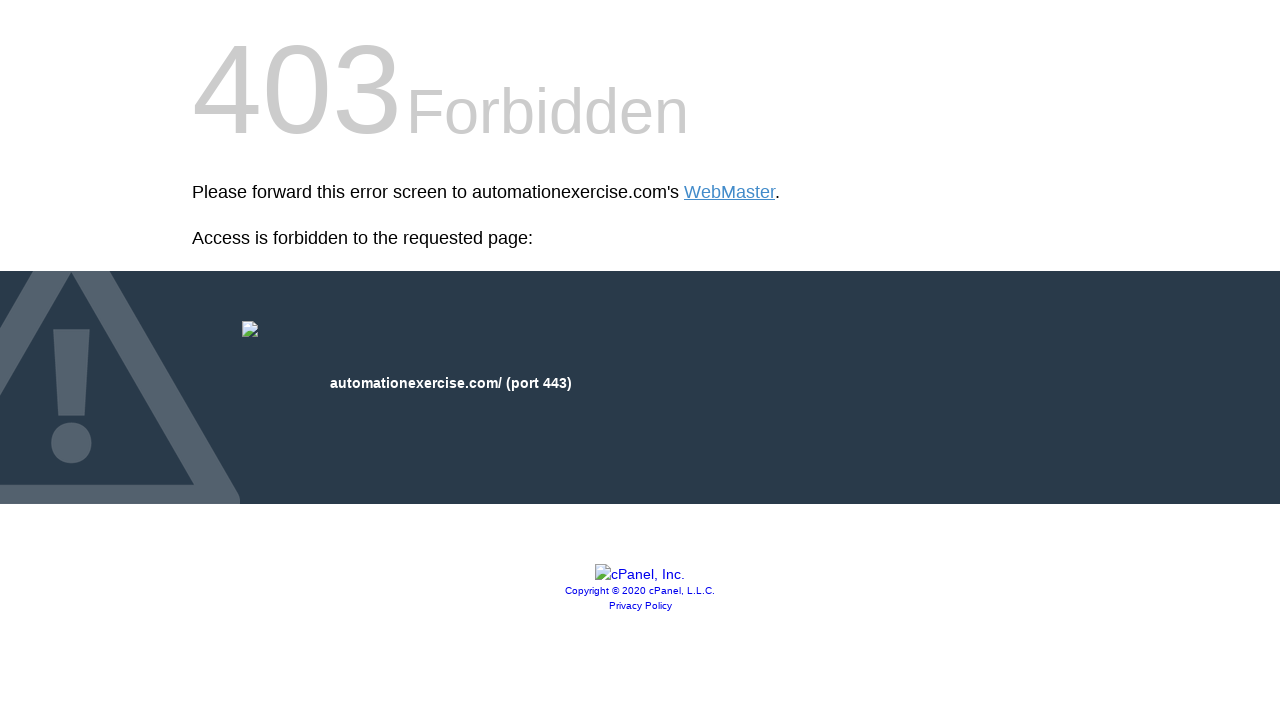